Tests multi-window browser handling by opening a new window, navigating to a different page, extracting a course name, switching back to the parent window, and filling a form field with the extracted course name.

Starting URL: https://rahulshettyacademy.com/angularpractice/

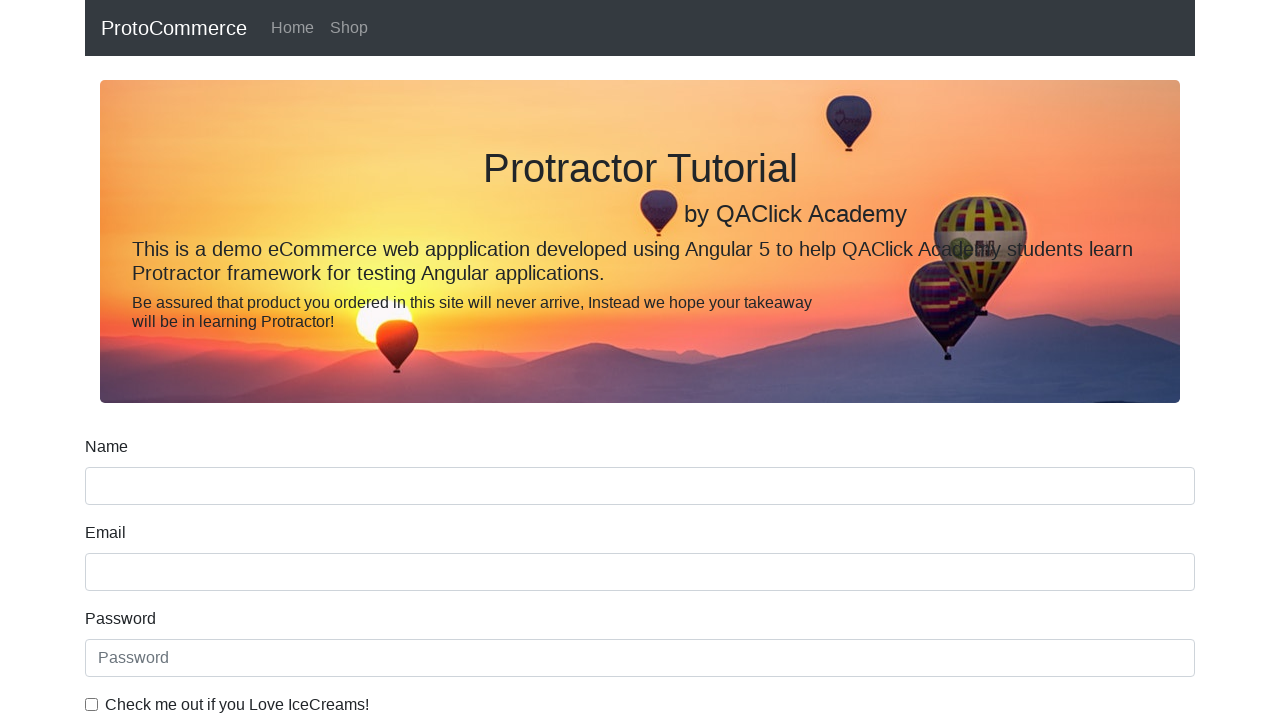

Opened a new browser window/tab
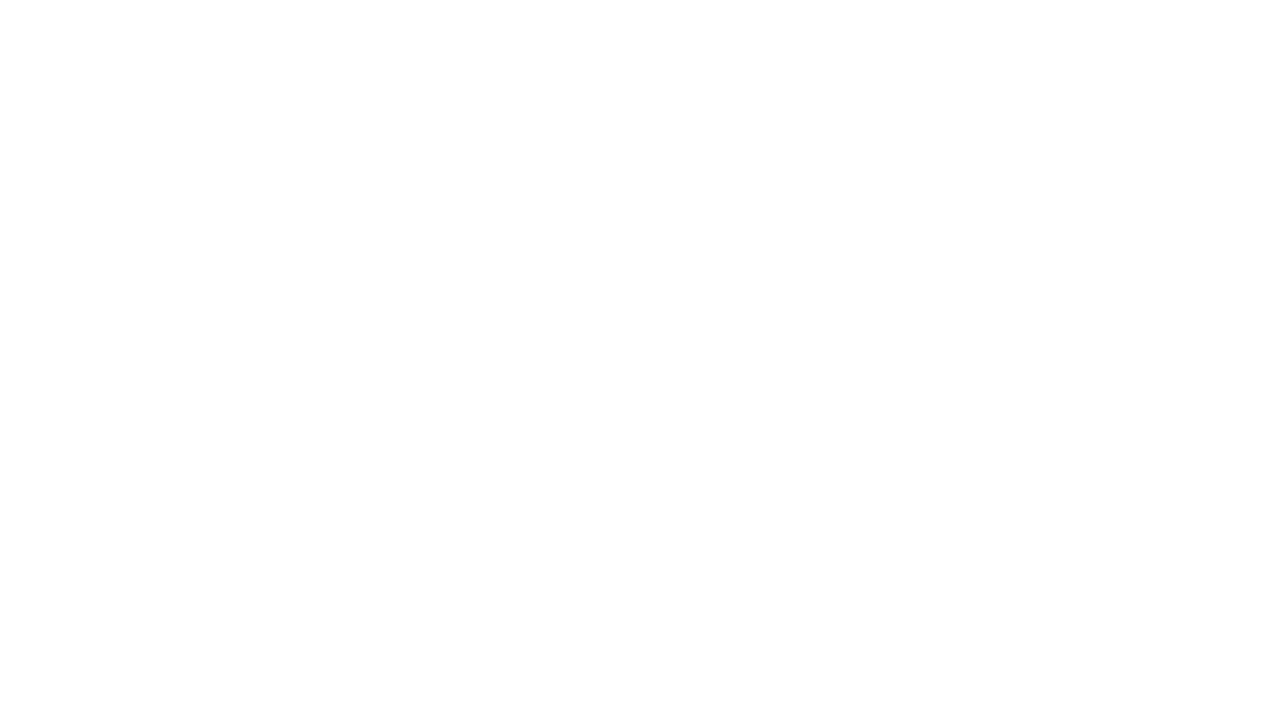

Navigated to https://rahulshettyacademy.com/ in the new window
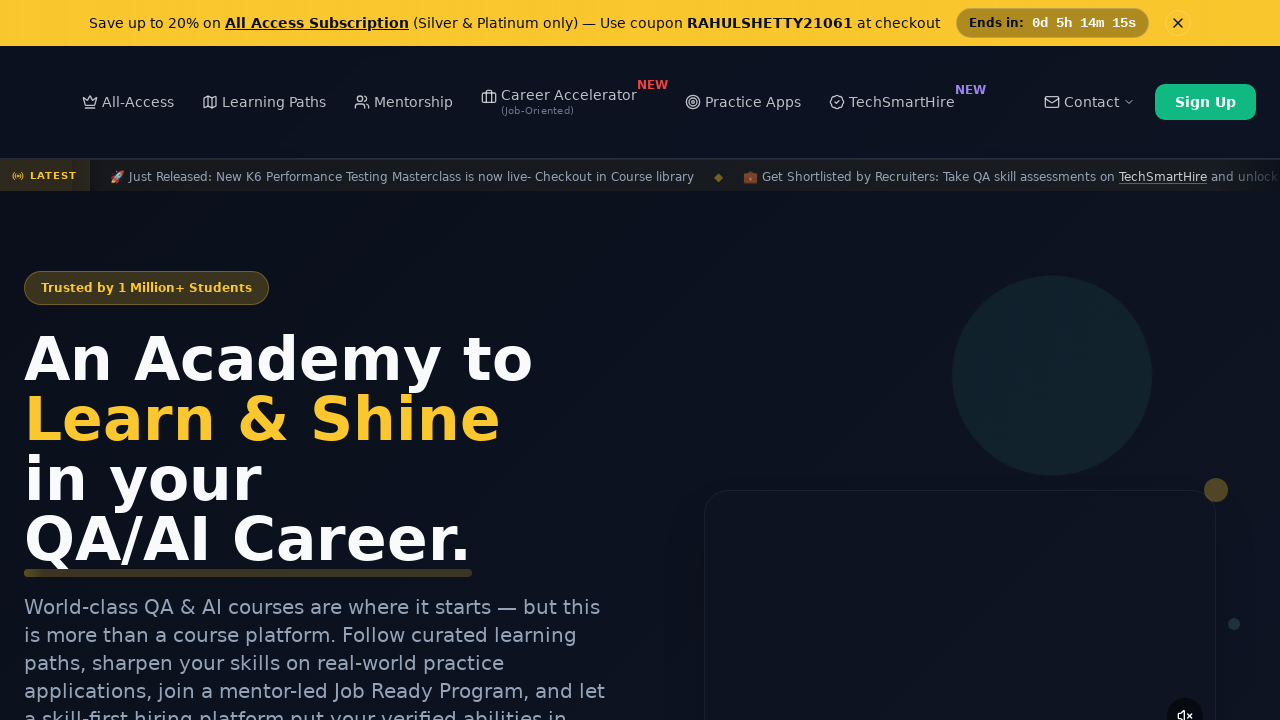

Course links loaded in the new window
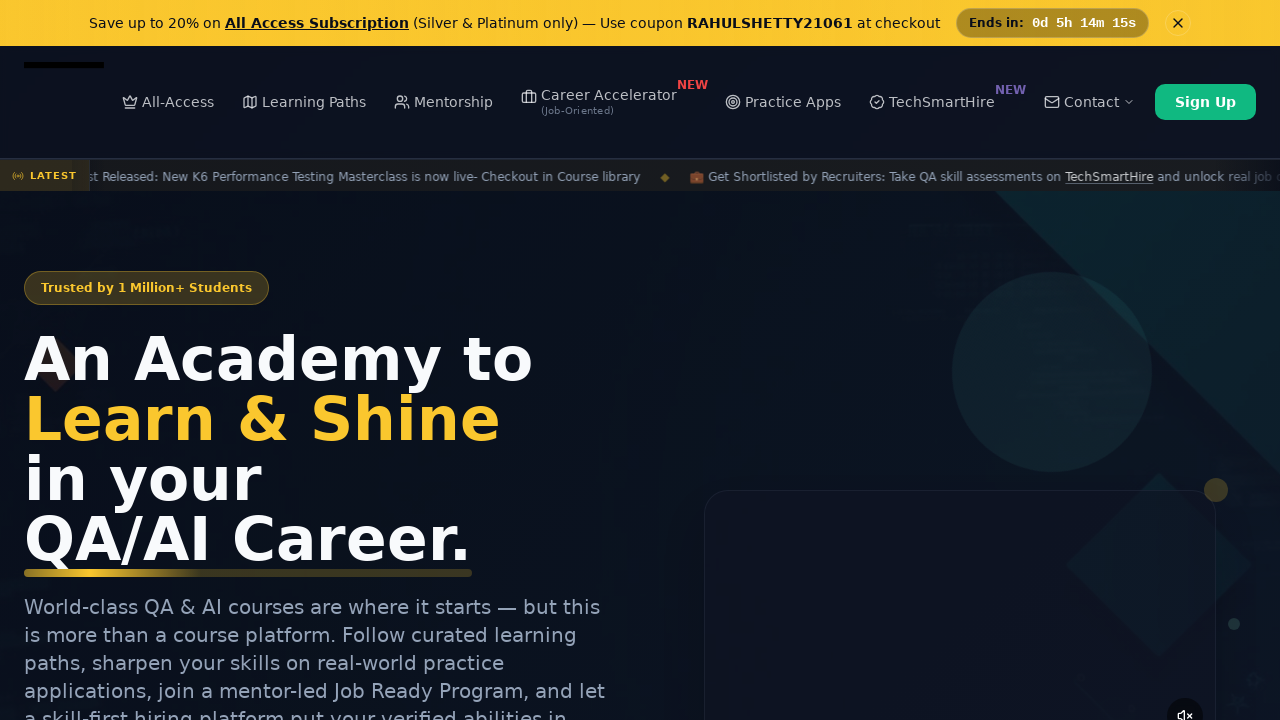

Located course link elements
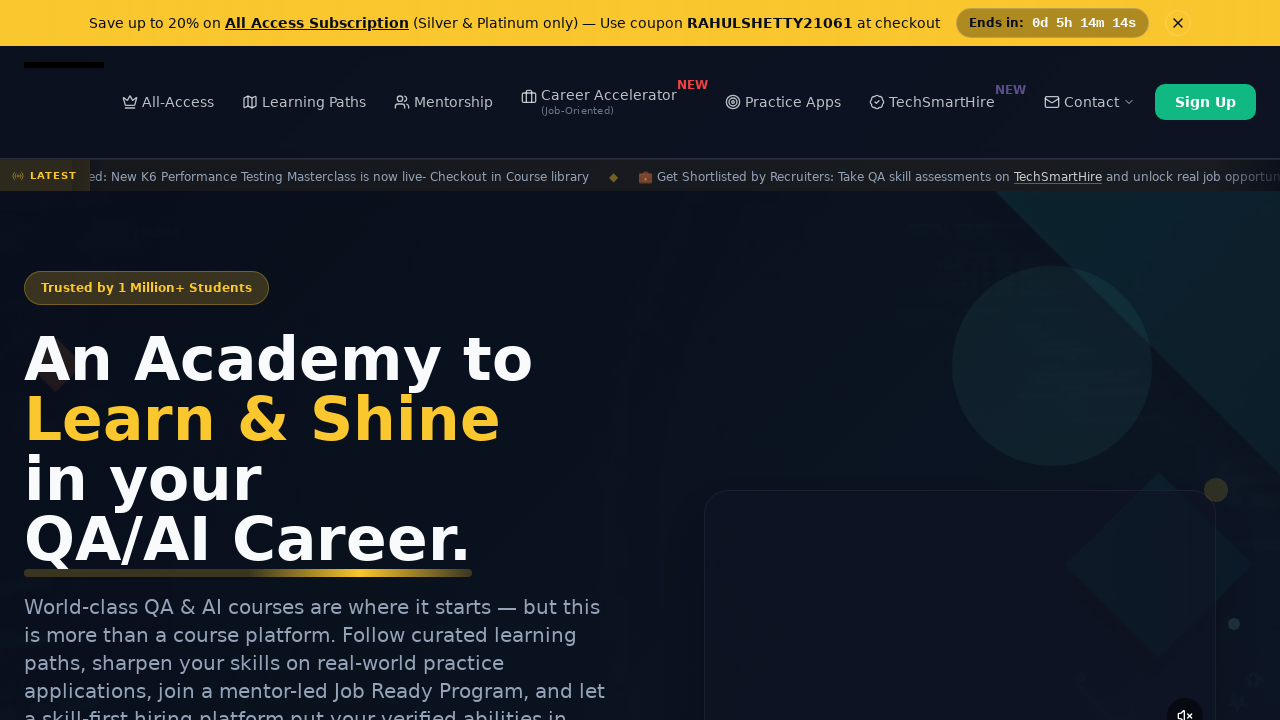

Extracted course name: Playwright Testing
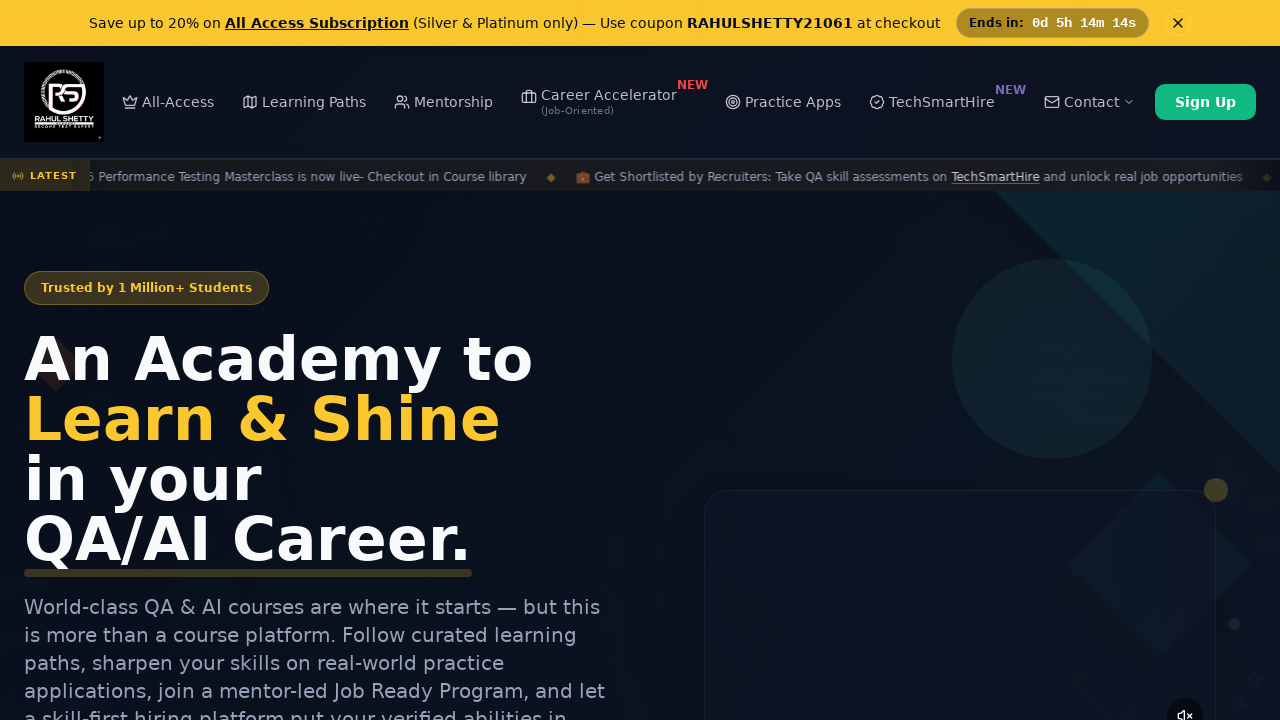

Switched back to parent window and filled name field with 'Playwright Testing' on input[name='name']
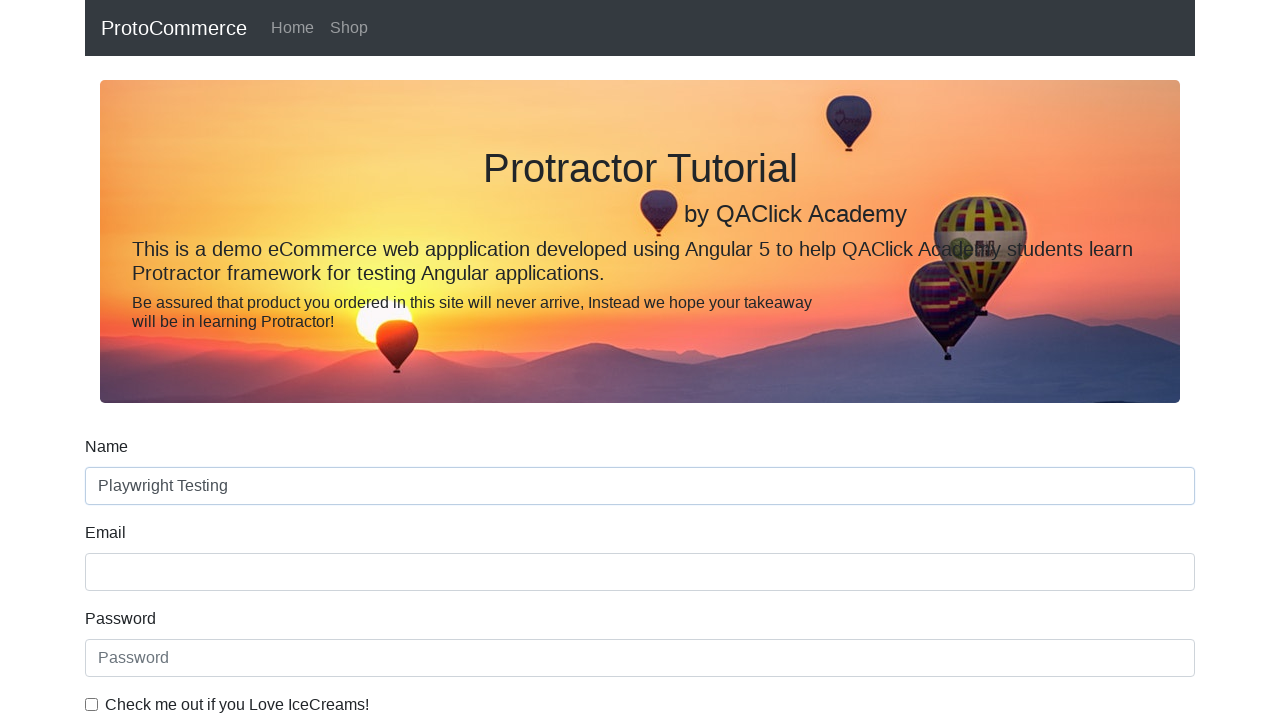

Waited 500ms for form fill action to complete
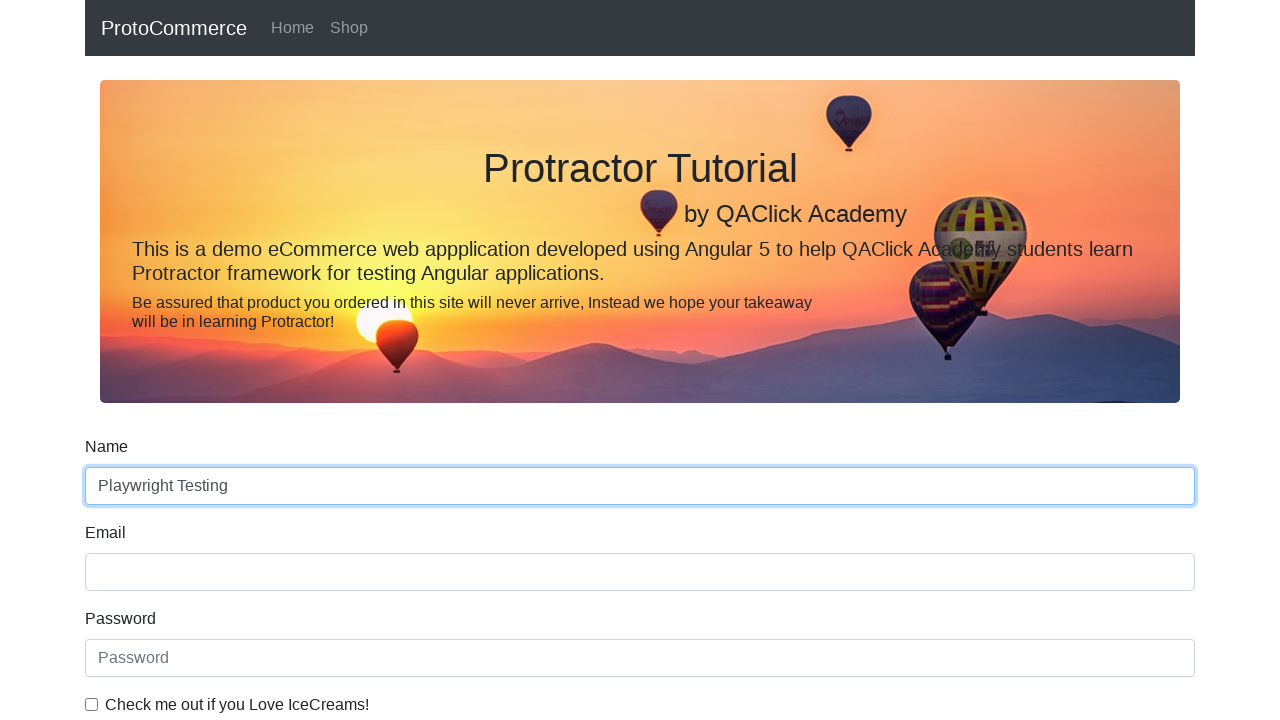

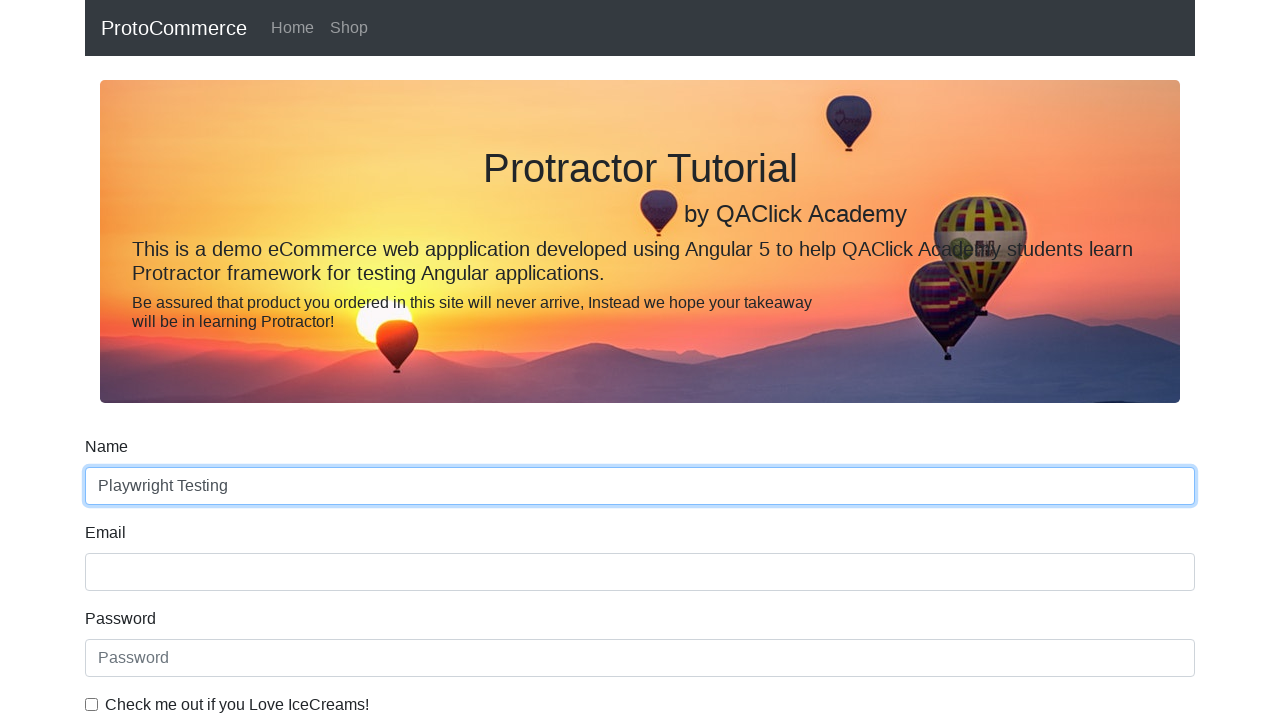